Tests that the currently applied filter is highlighted by clicking through All, Active, and Completed links

Starting URL: https://demo.playwright.dev/todomvc

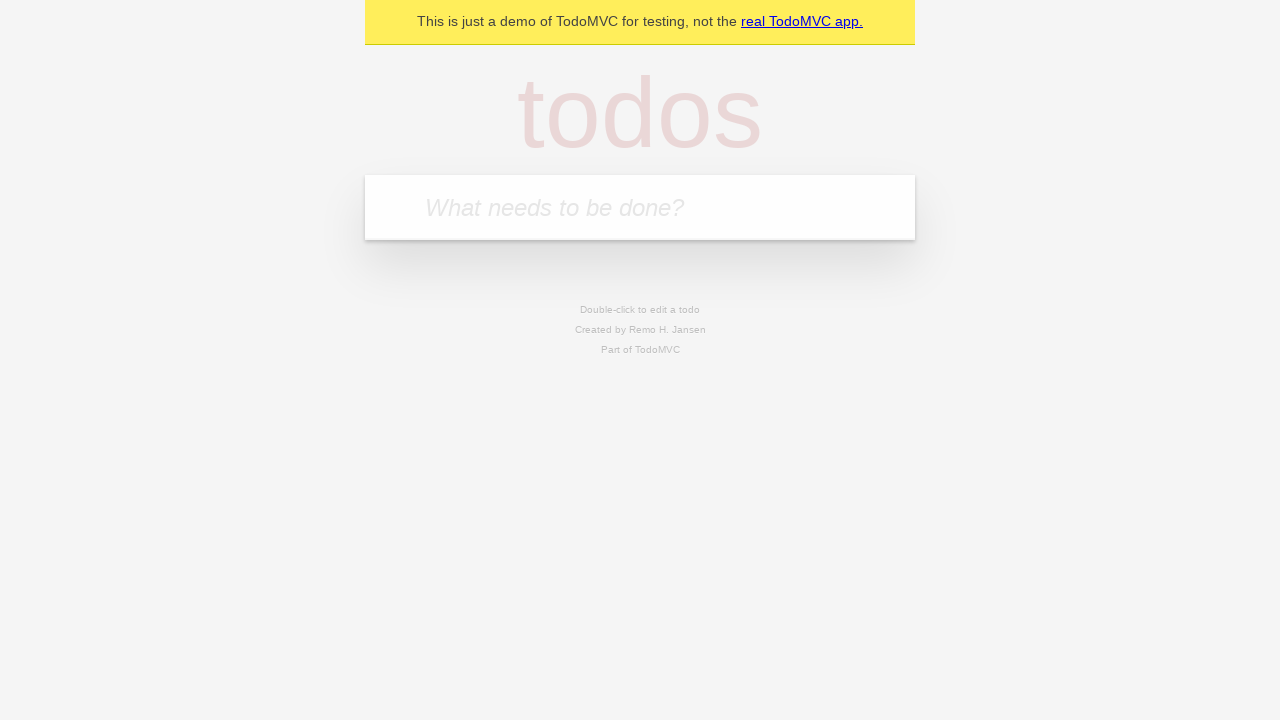

Filled todo input with 'buy some cheese' on internal:attr=[placeholder="What needs to be done?"i]
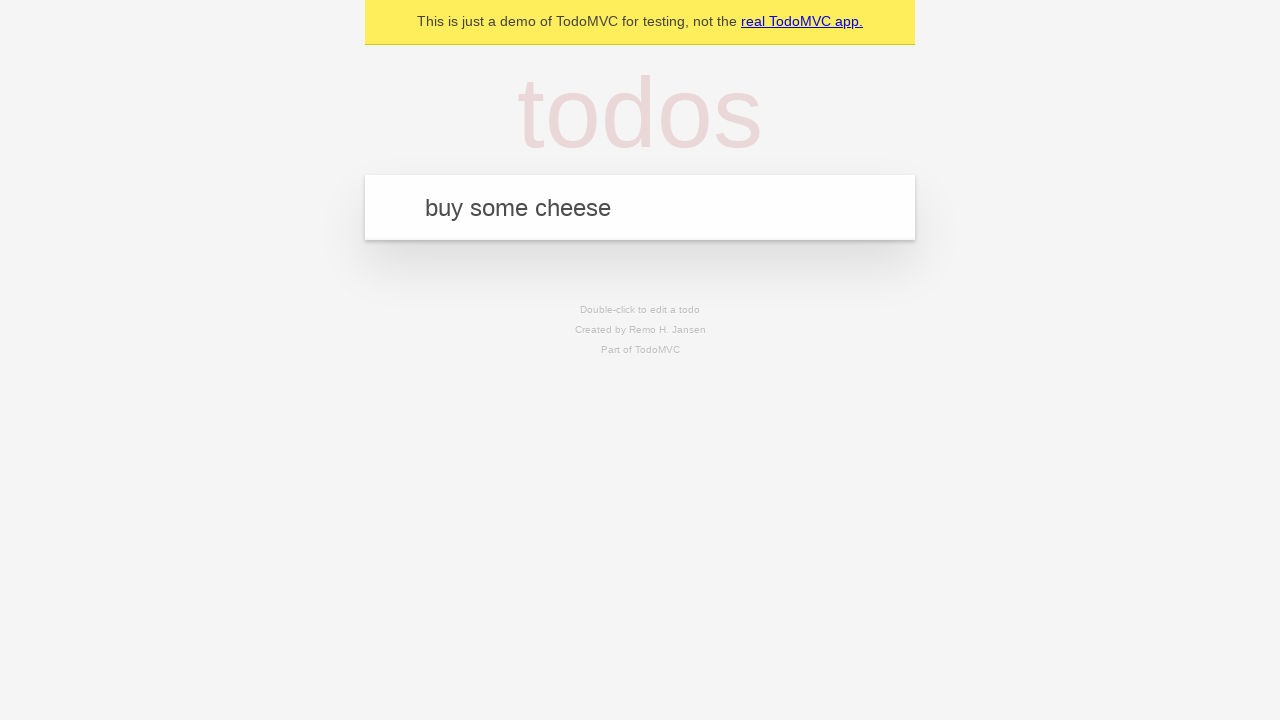

Pressed Enter to add first todo on internal:attr=[placeholder="What needs to be done?"i]
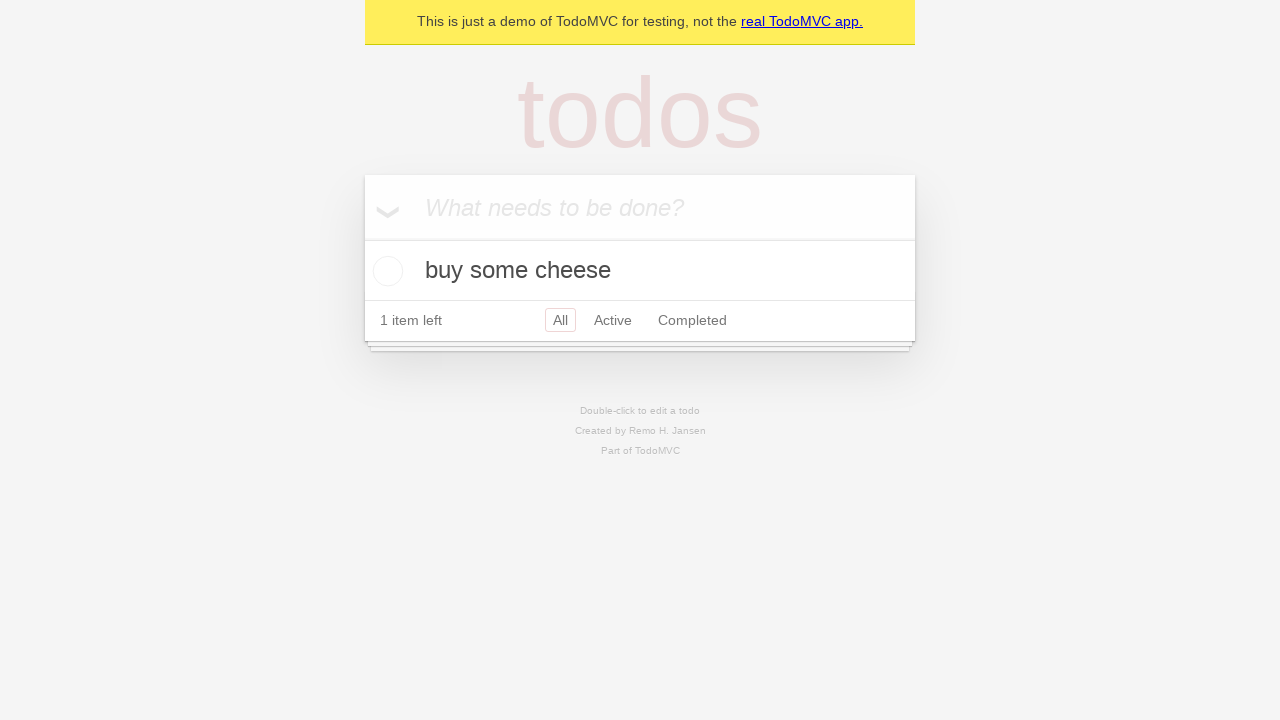

Filled todo input with 'feed the cat' on internal:attr=[placeholder="What needs to be done?"i]
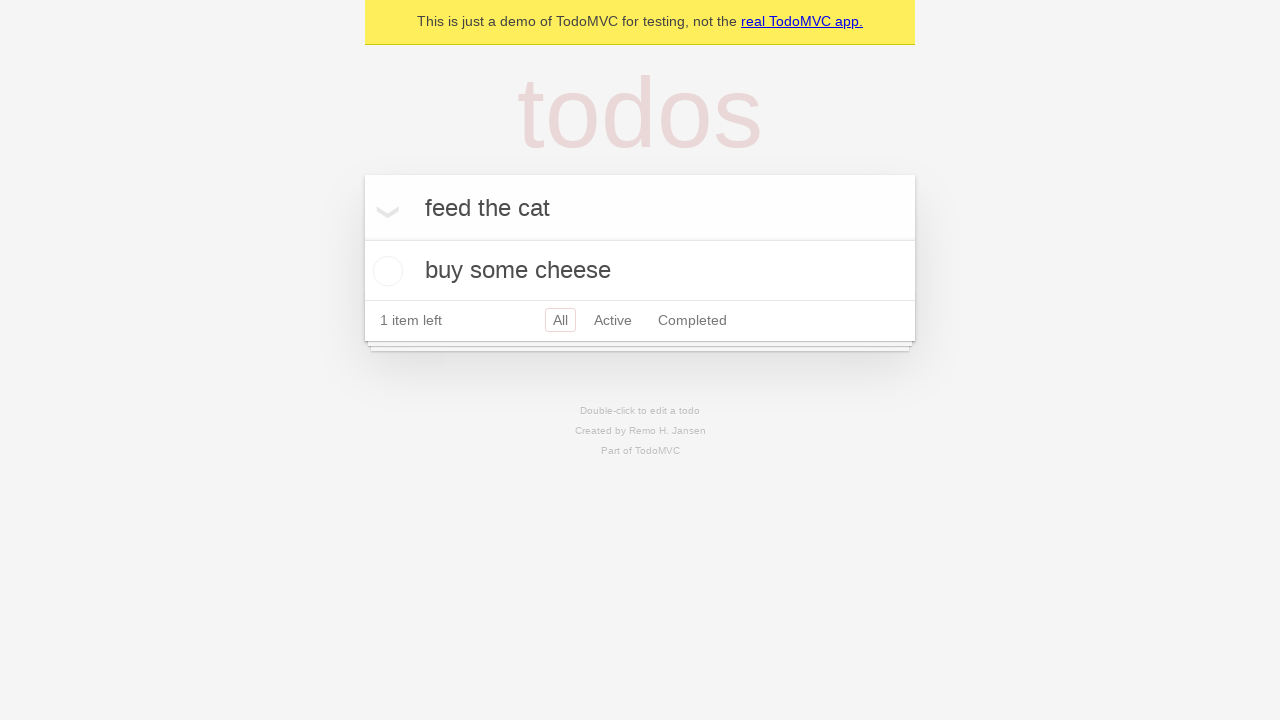

Pressed Enter to add second todo on internal:attr=[placeholder="What needs to be done?"i]
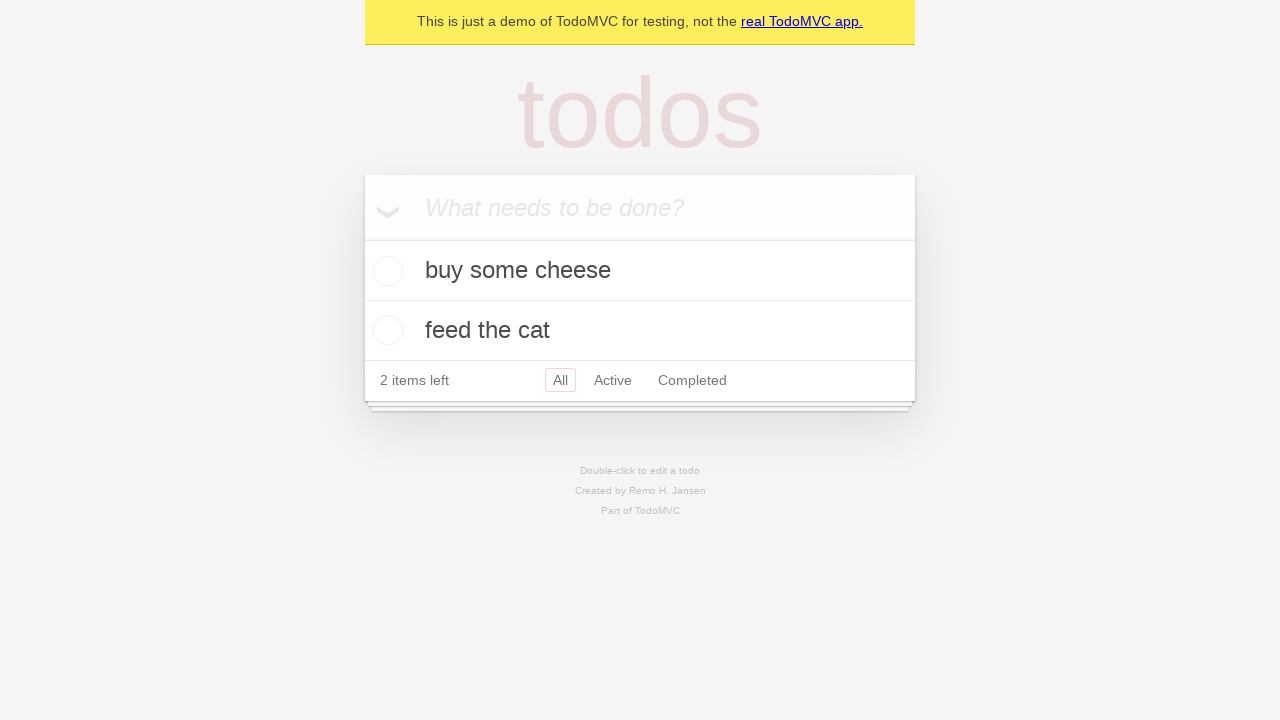

Filled todo input with 'book a doctors appointment' on internal:attr=[placeholder="What needs to be done?"i]
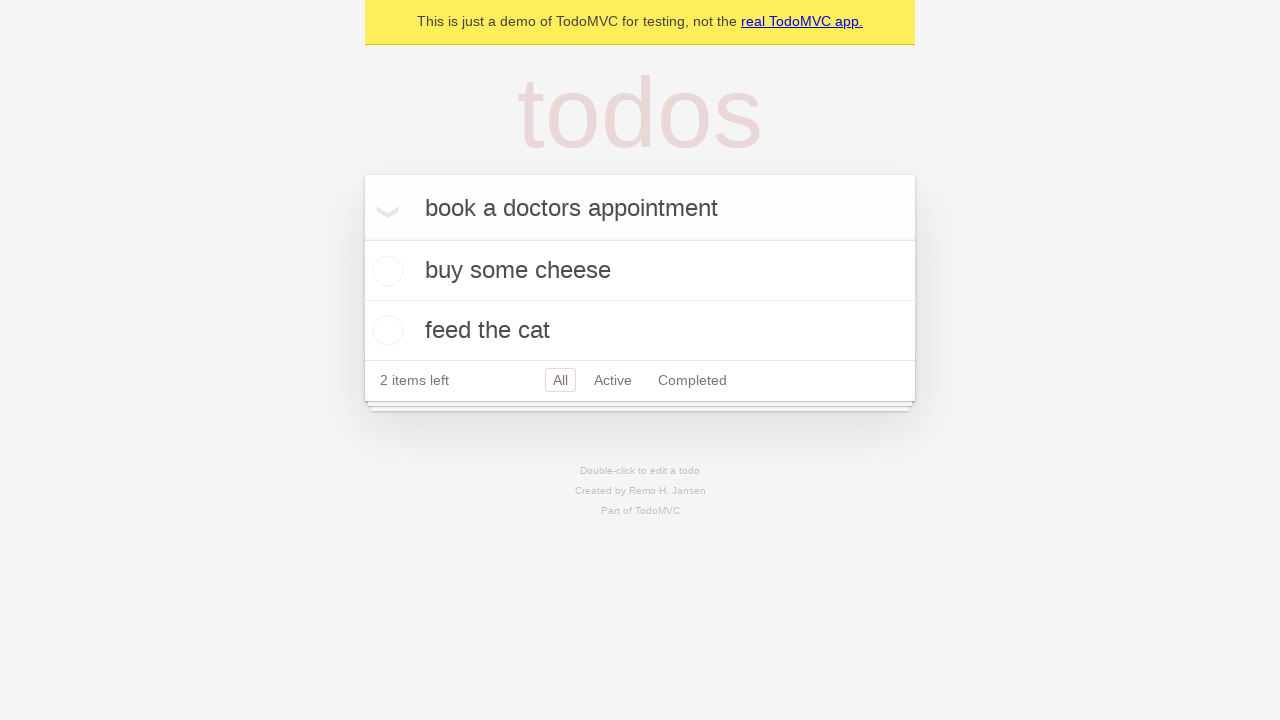

Pressed Enter to add third todo on internal:attr=[placeholder="What needs to be done?"i]
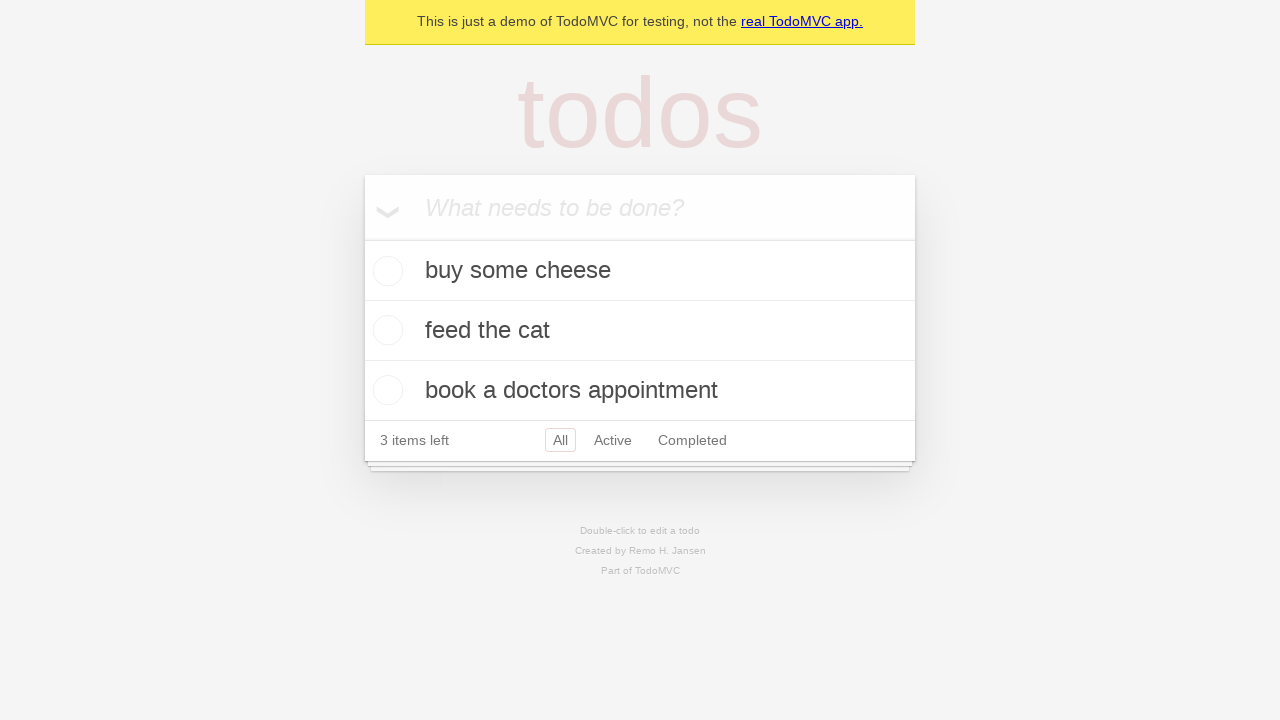

Clicked Active filter link at (613, 440) on internal:role=link[name="Active"i]
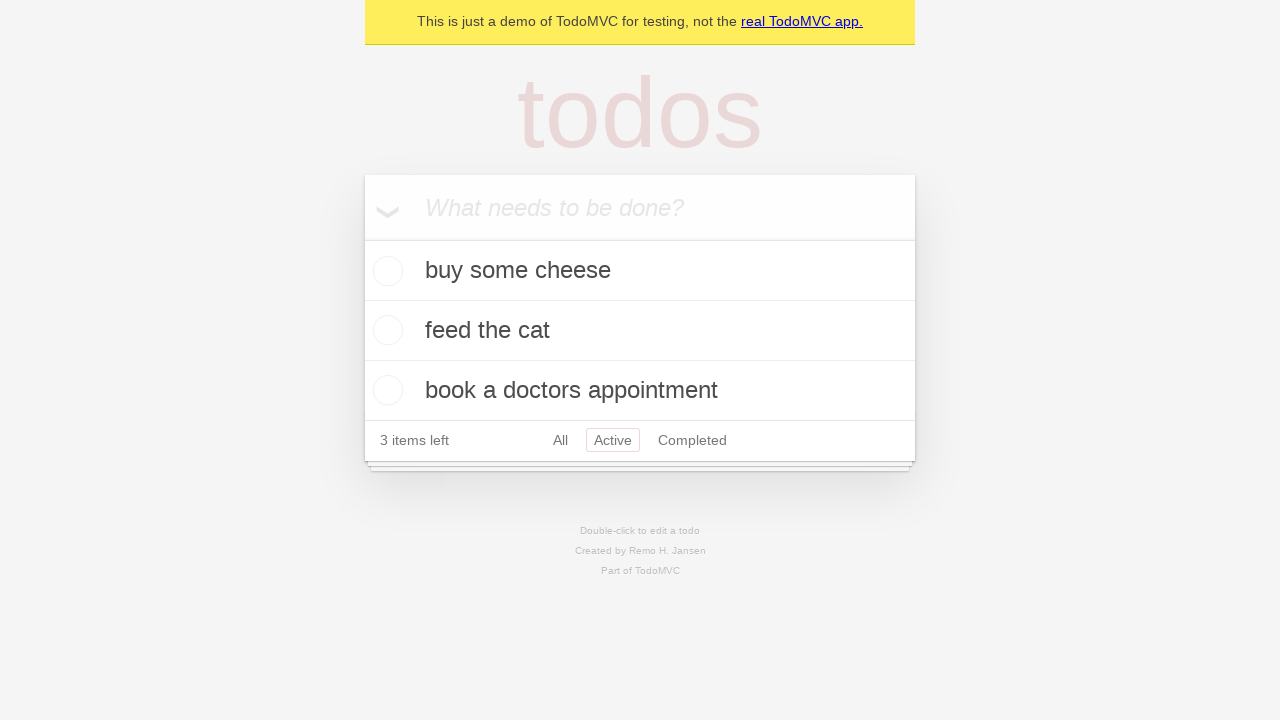

Clicked Completed filter link at (692, 440) on internal:role=link[name="Completed"i]
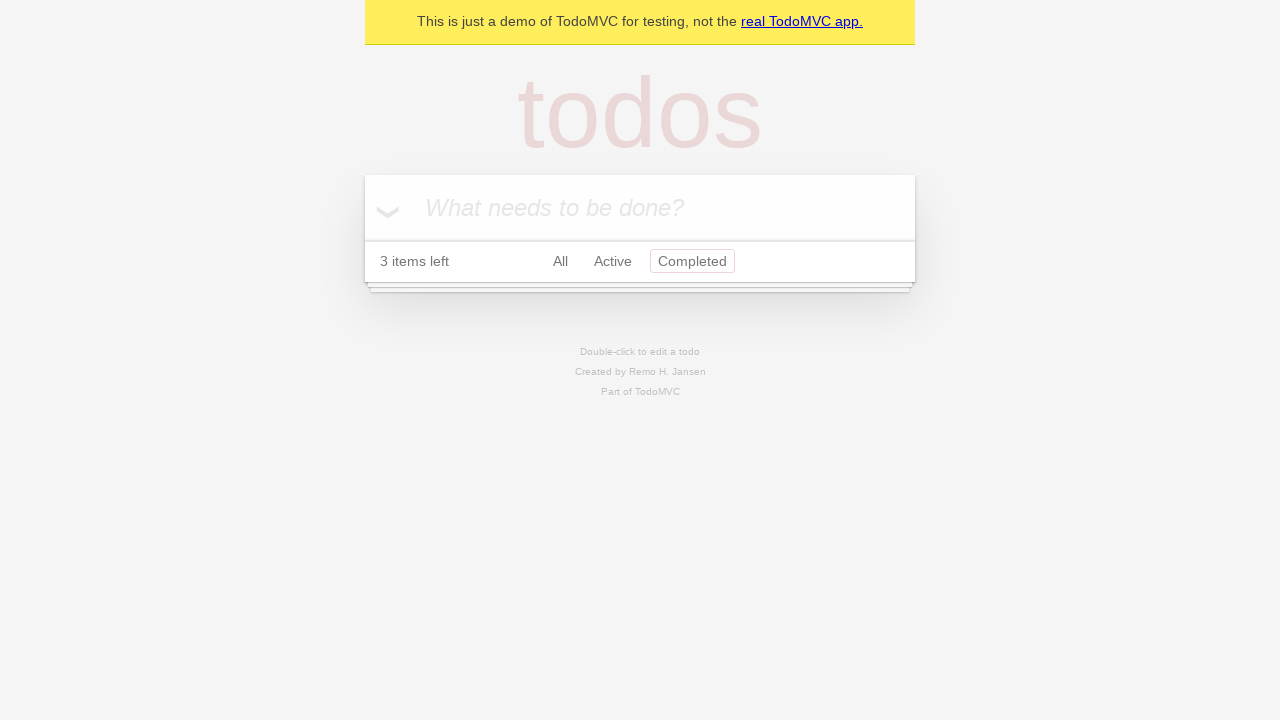

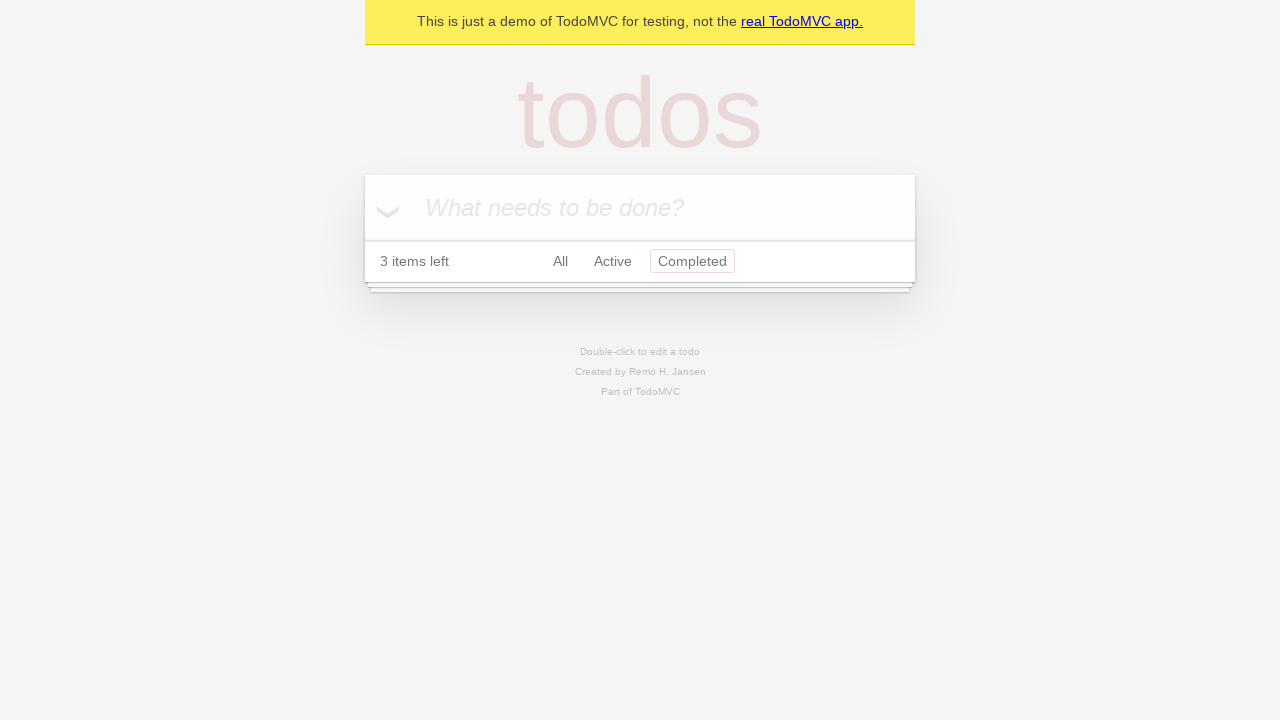